Tests user registration by filling out the registration form with personal details and verifying successful account creation

Starting URL: https://parabank.parasoft.com/parabank/index.htm

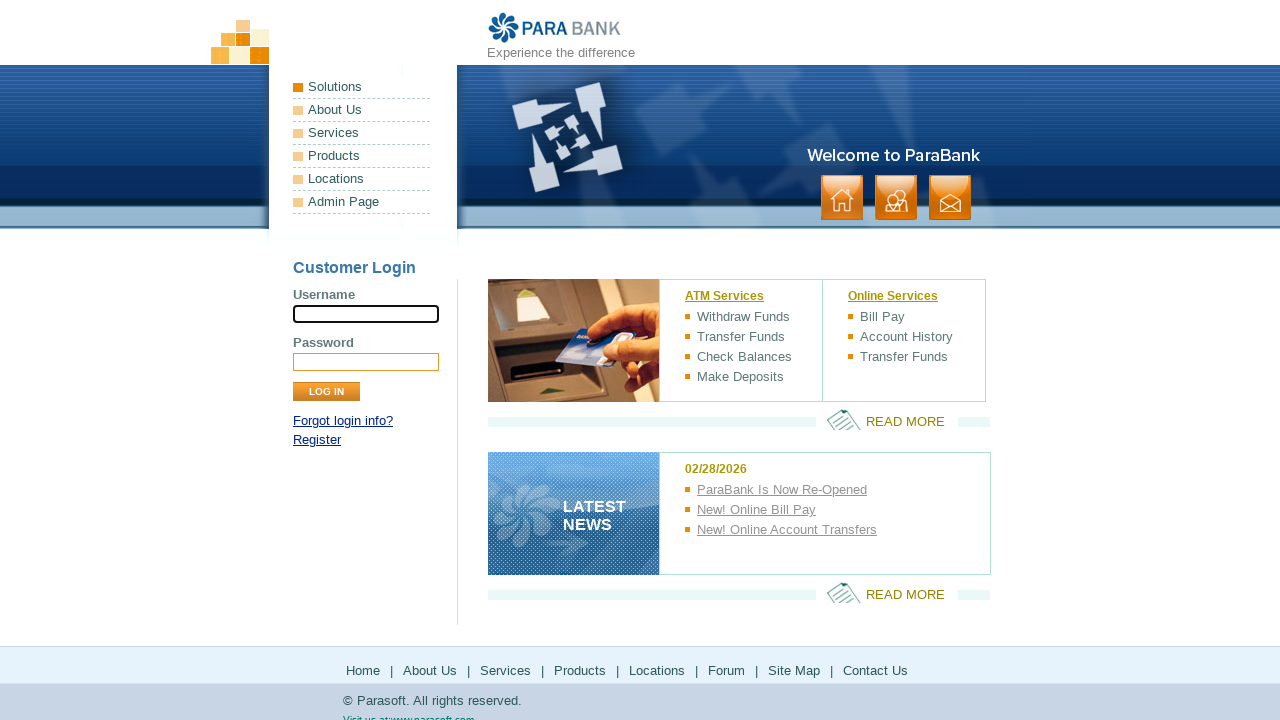

Clicked on the Register link at (317, 440) on a[href*='register']
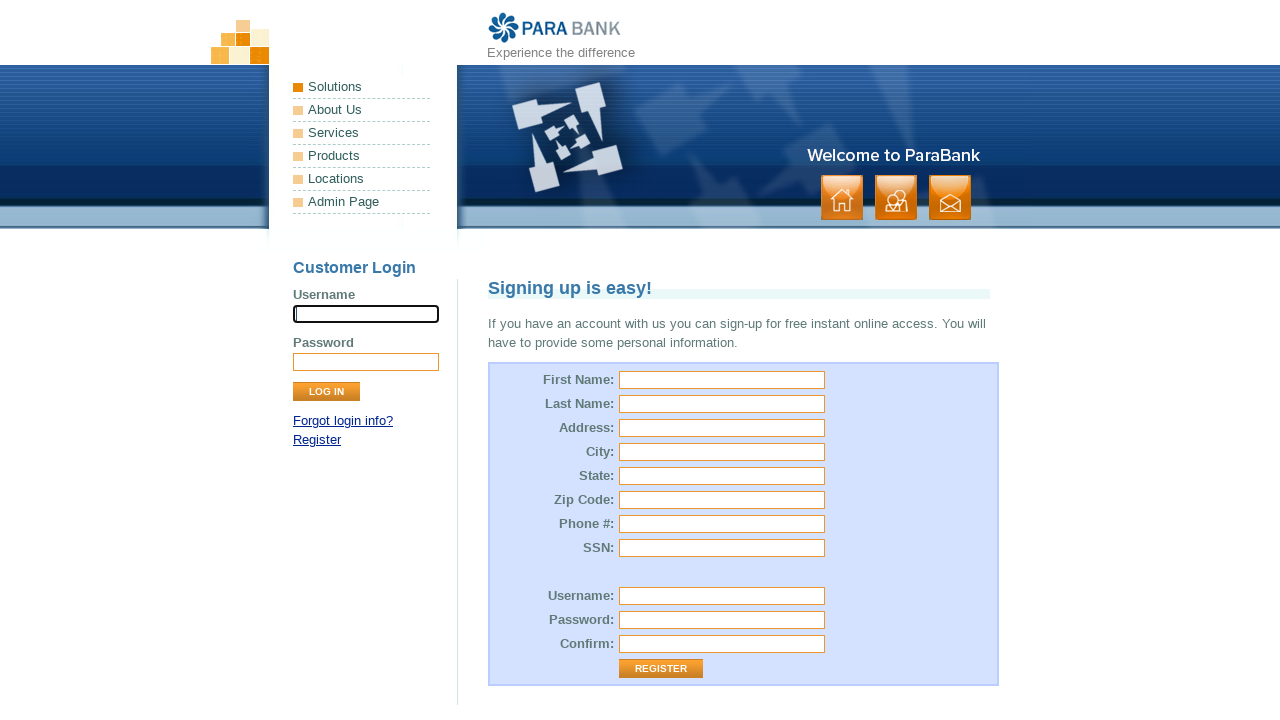

Registration form loaded and first name field is visible
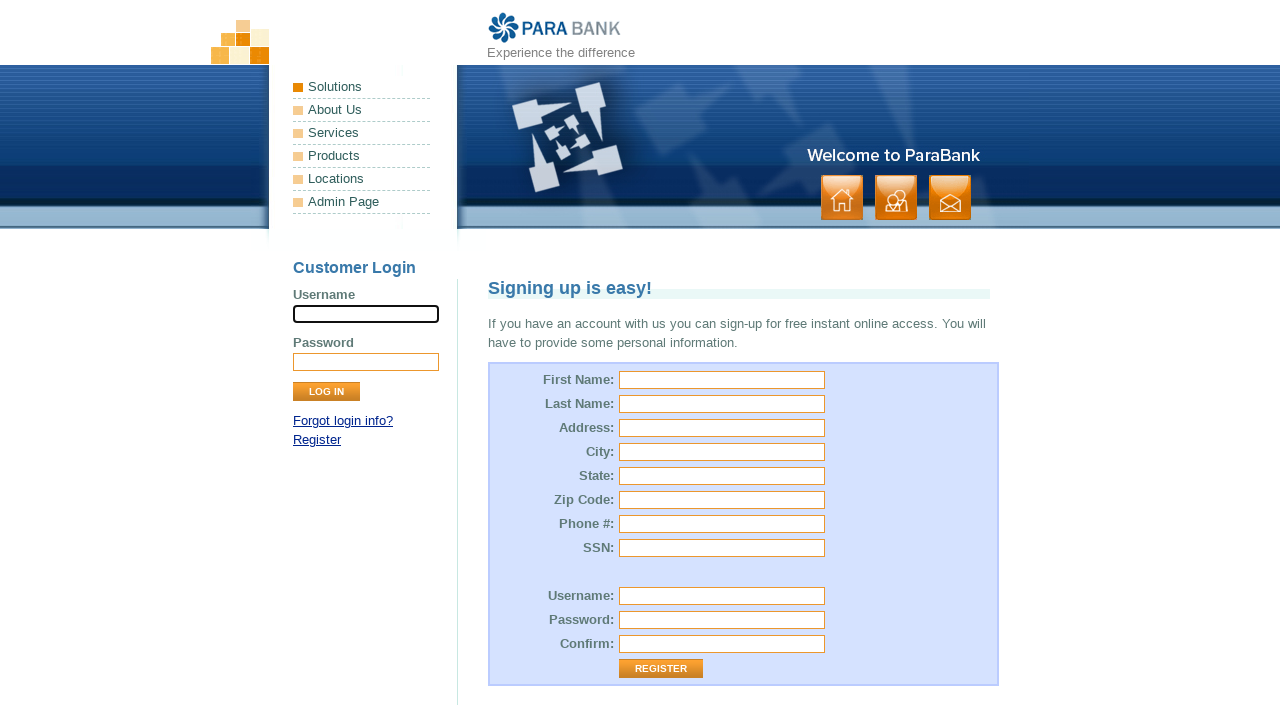

Filled first name field with 'Marcus' on input[id='customer.firstName']
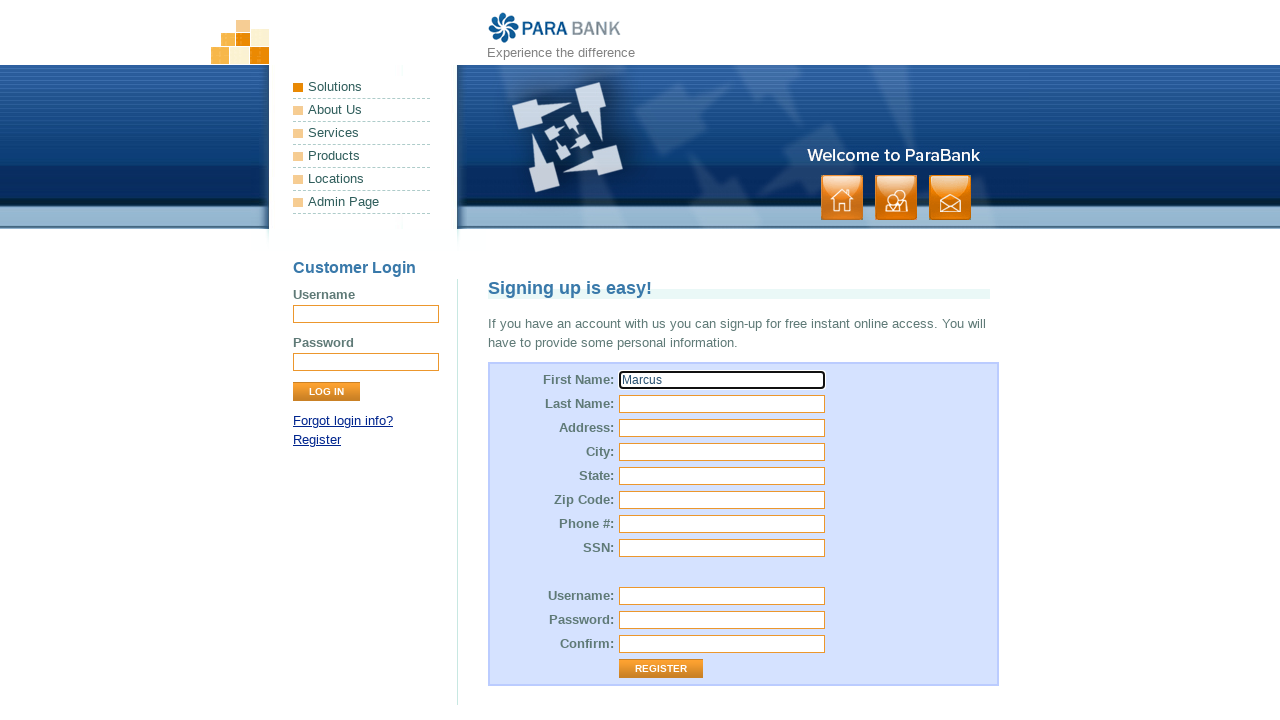

Filled last name field with 'Rodriguez' on input[id='customer.lastName']
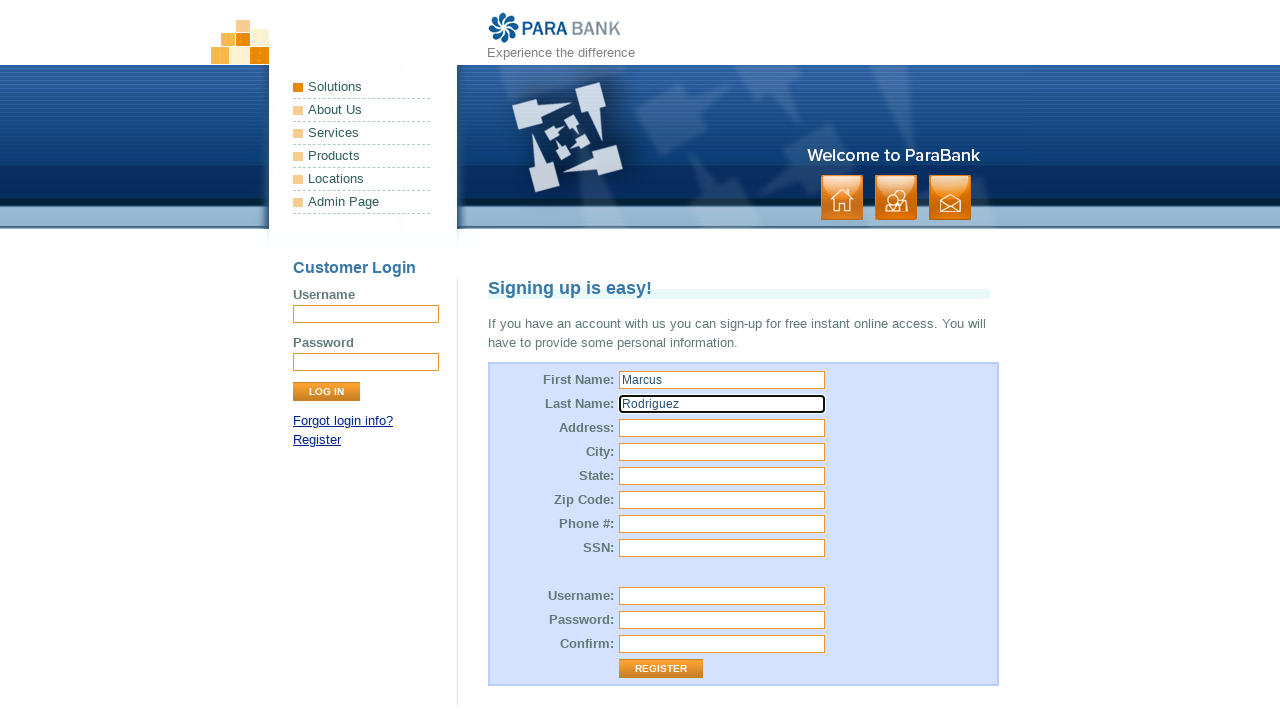

Filled street address with '742 Maple Drive' on input[id='customer.address.street']
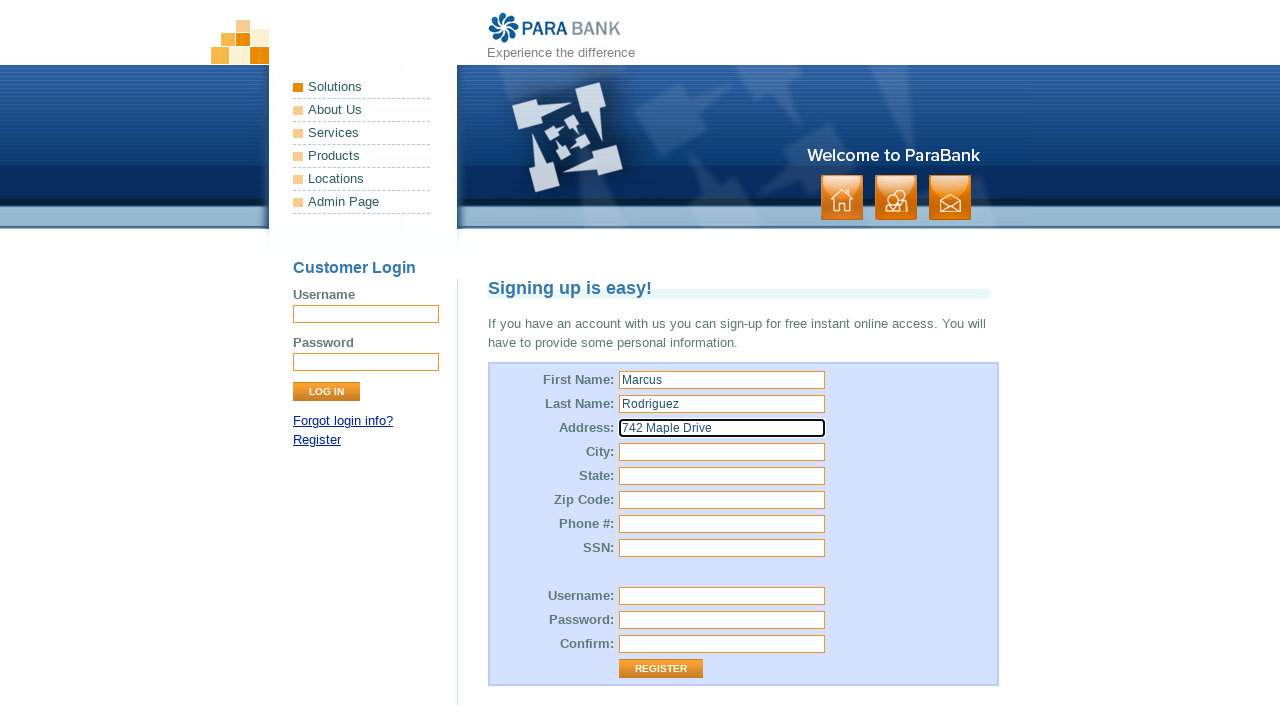

Filled city field with 'Denver' on input[id='customer.address.city']
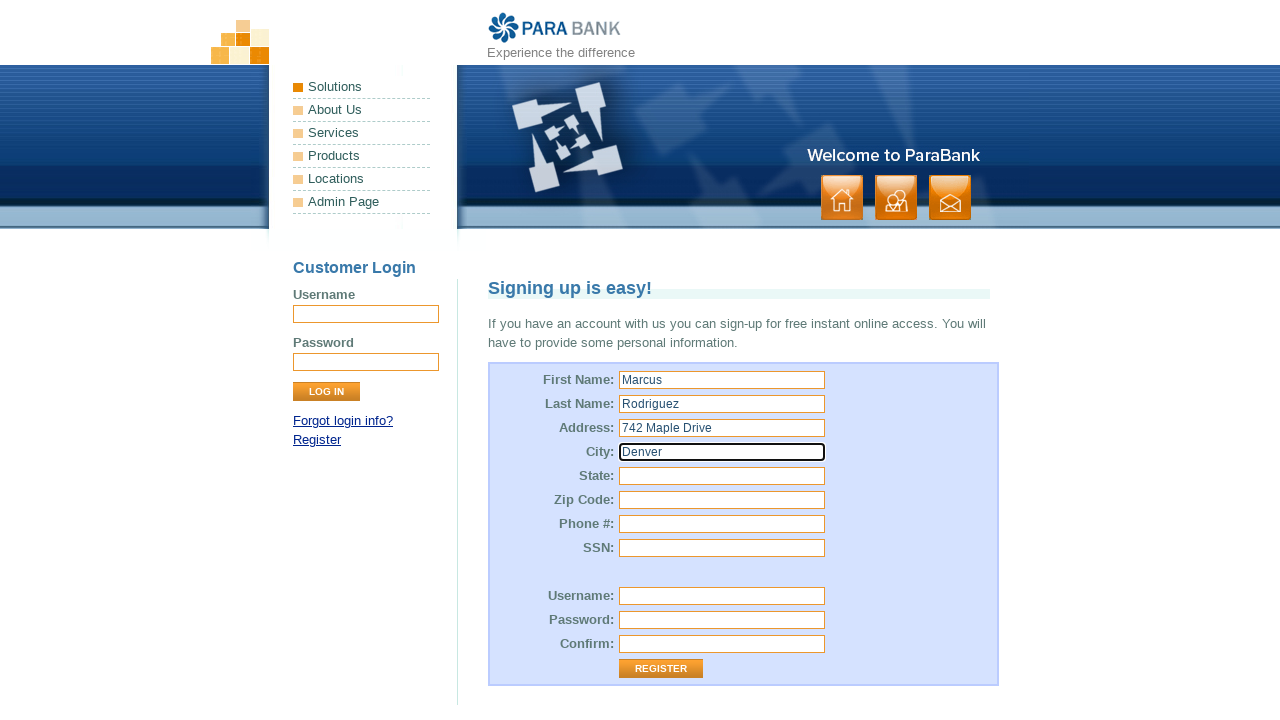

Filled state field with 'CO' on input[id='customer.address.state']
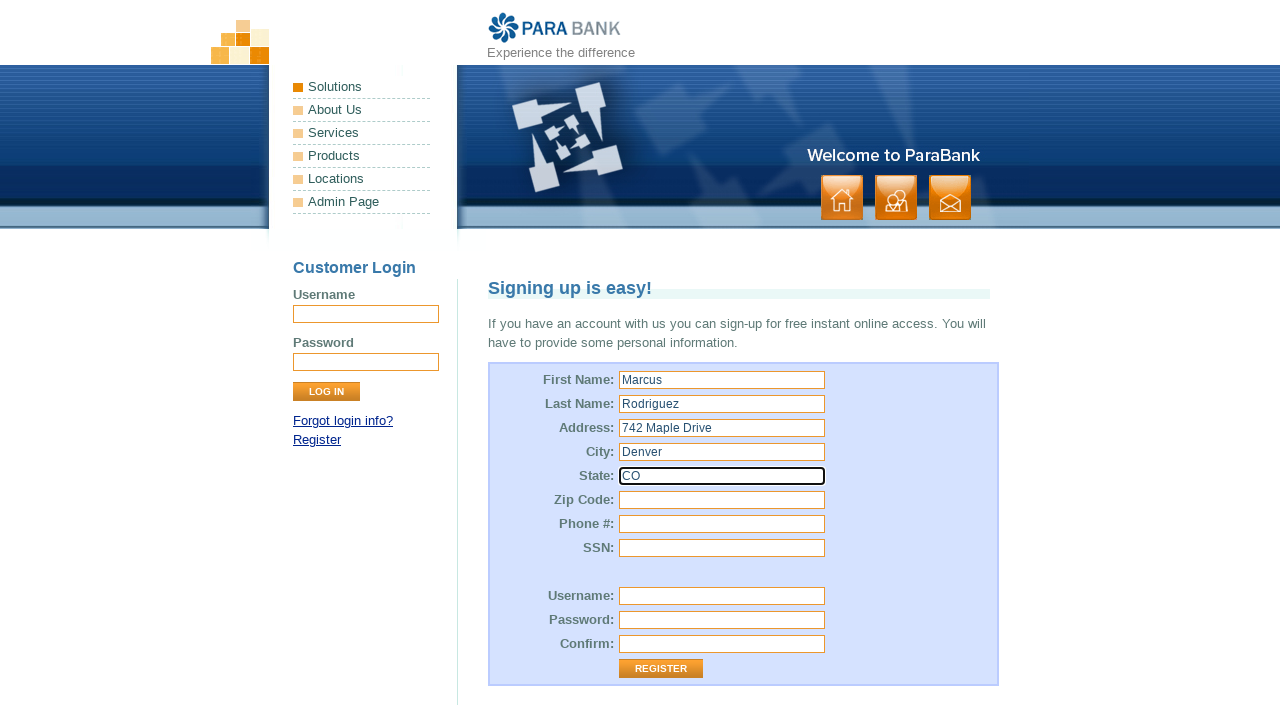

Filled zip code field with '80202' on input[id='customer.address.zipCode']
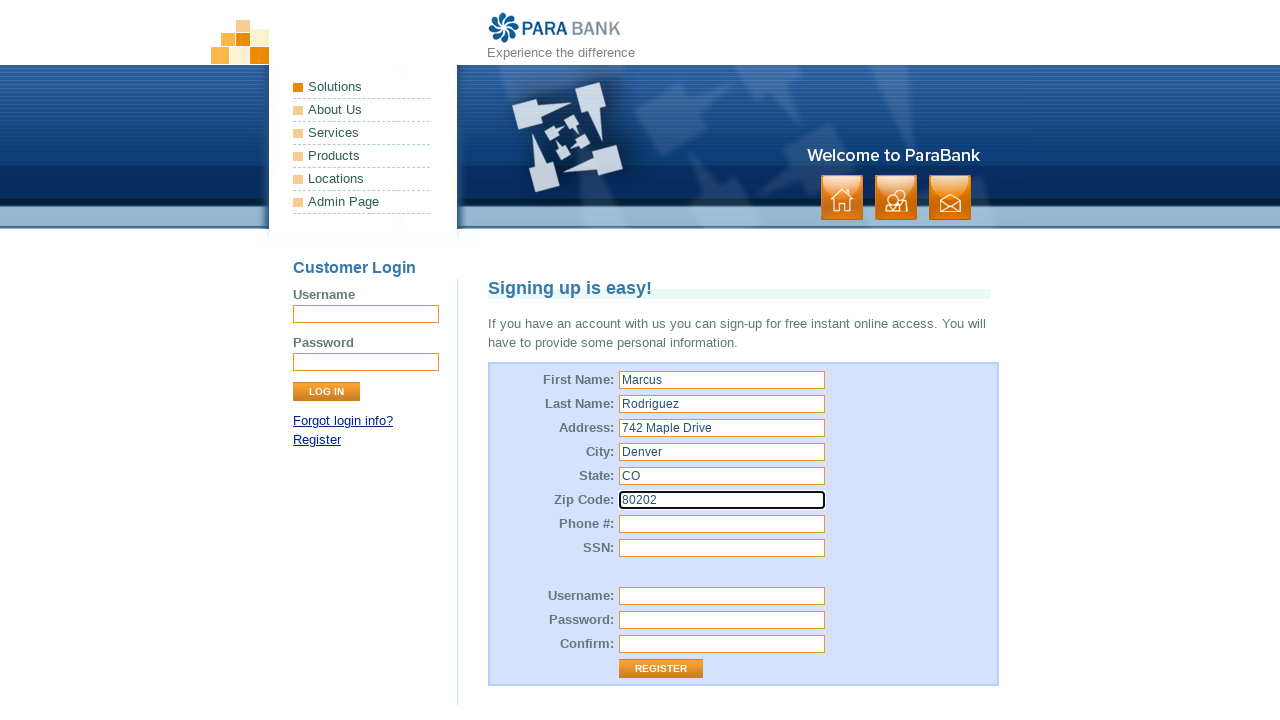

Filled phone number field with '3035551234' on input[id='customer.phoneNumber']
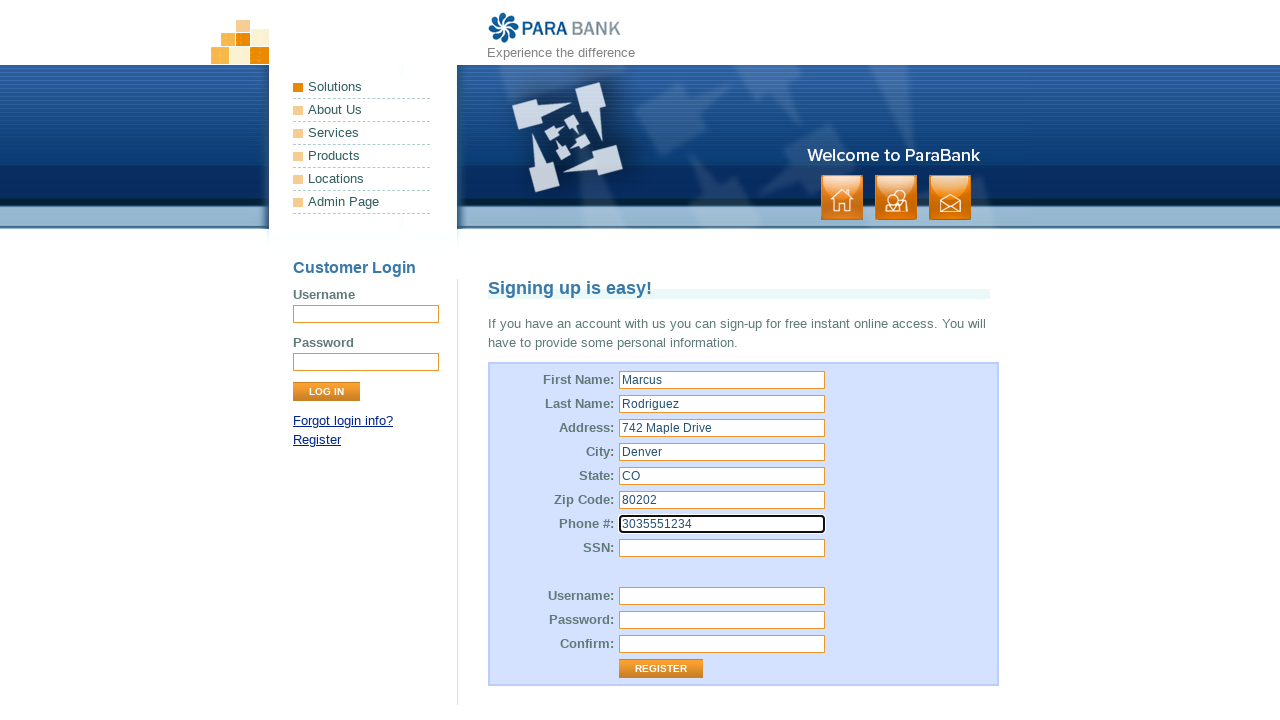

Filled SSN field with '987654321' on input[id='customer.ssn']
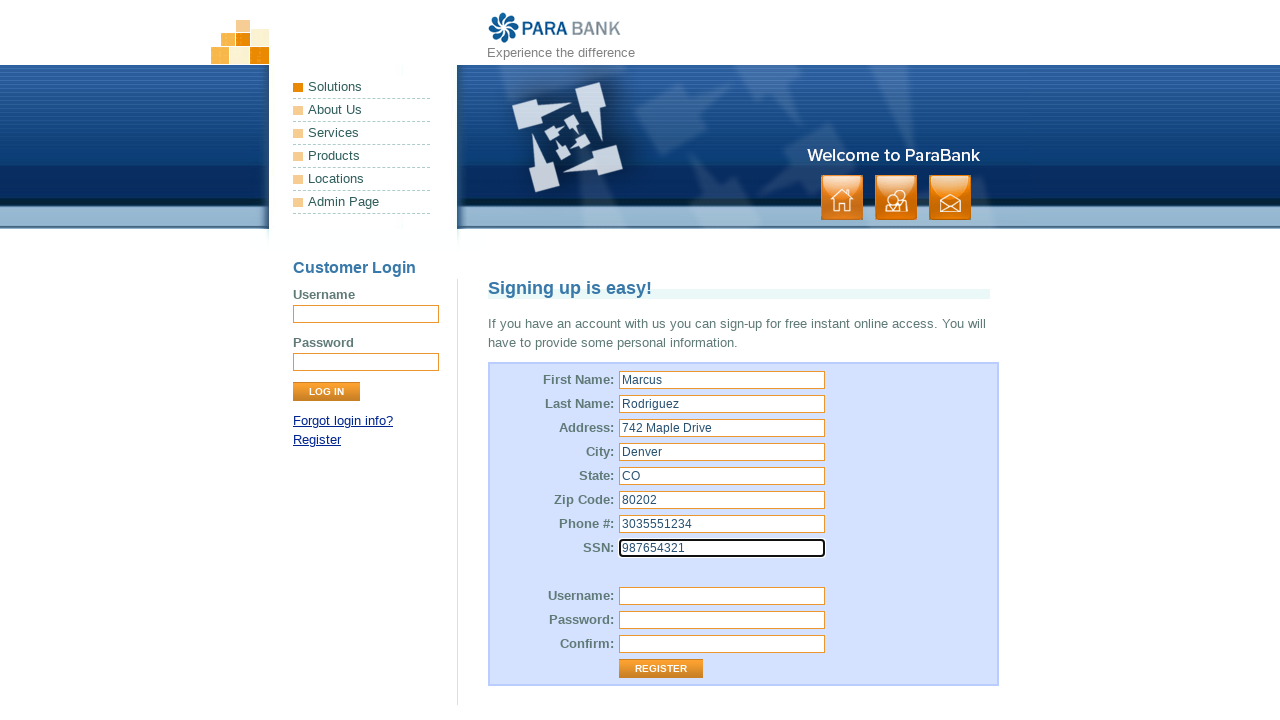

Filled username field with 'mrodriguez_7842' on input[id='customer.username']
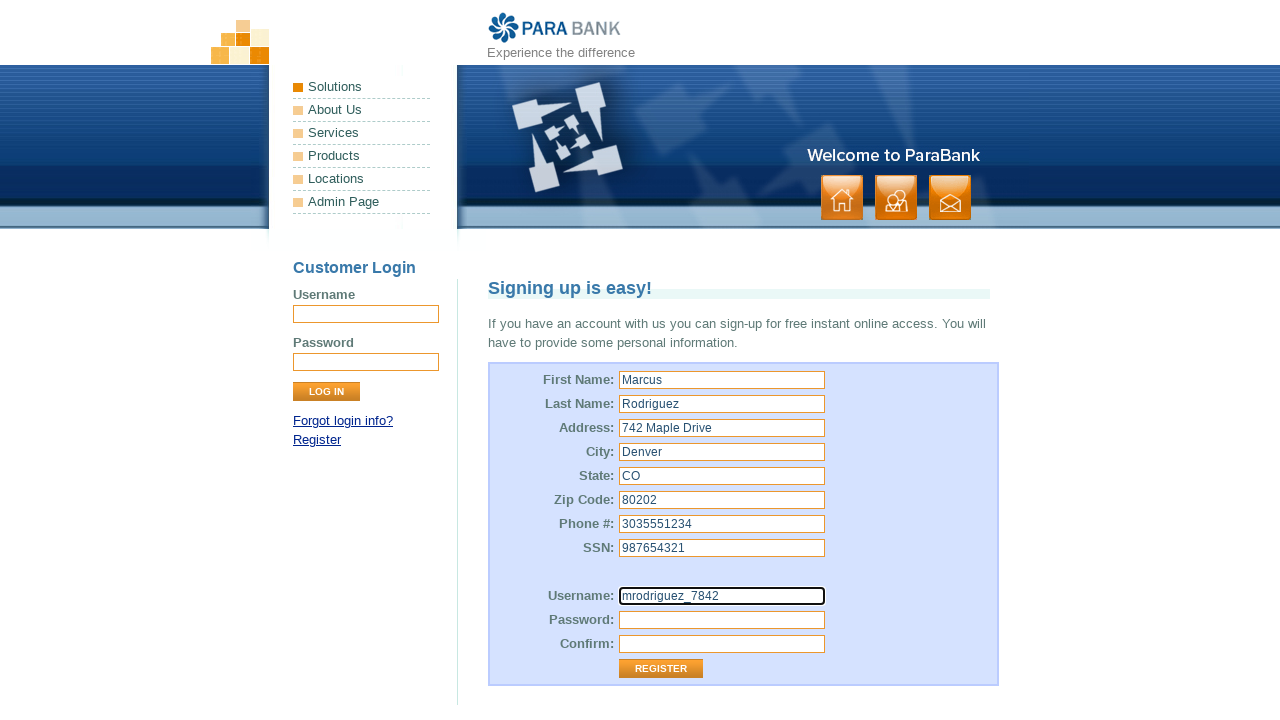

Filled password field with 'SecurePass99' on input[id='customer.password']
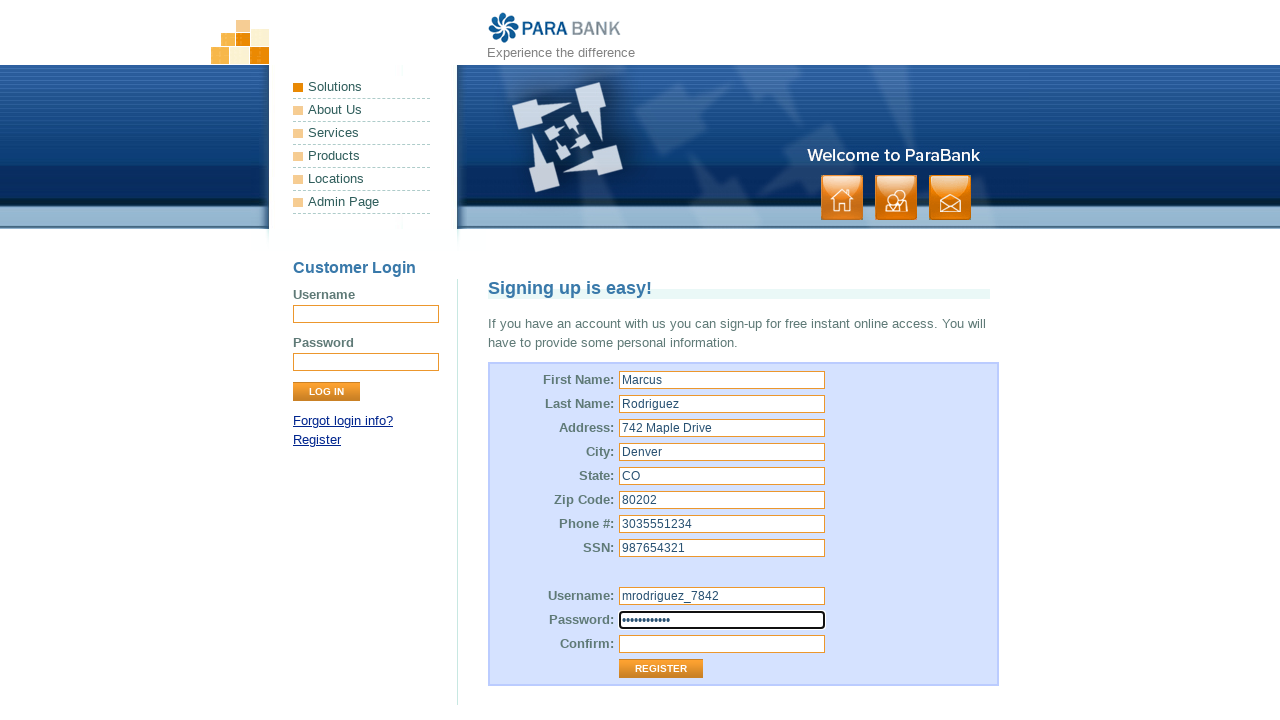

Filled password confirmation field with 'SecurePass99' on input[id='repeatedPassword']
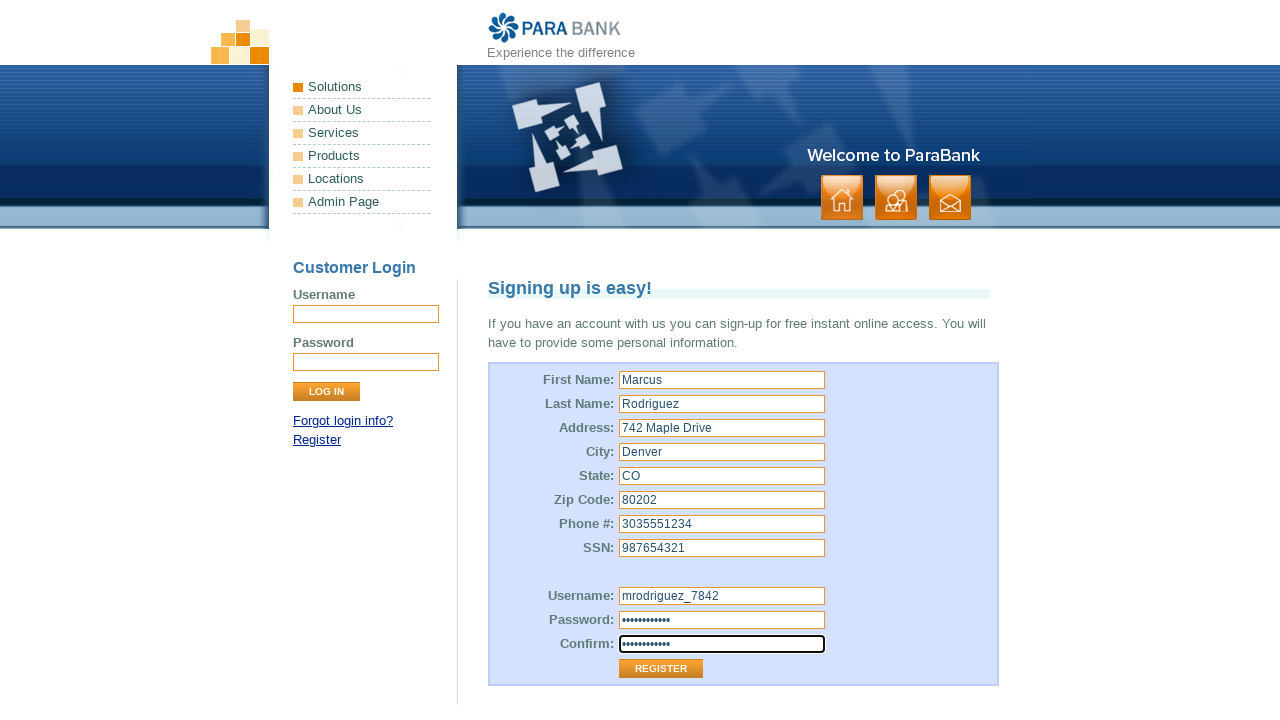

Clicked the Register button to submit the form at (661, 669) on input[value='Register']
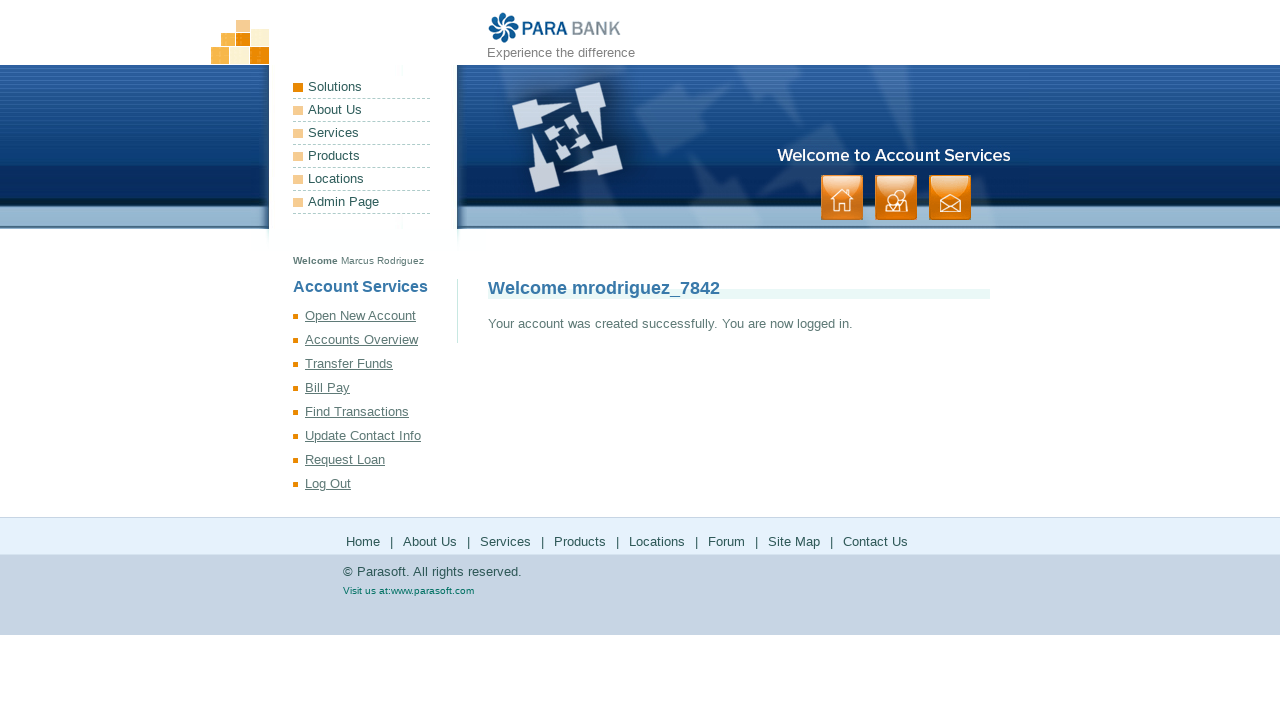

Success message container loaded
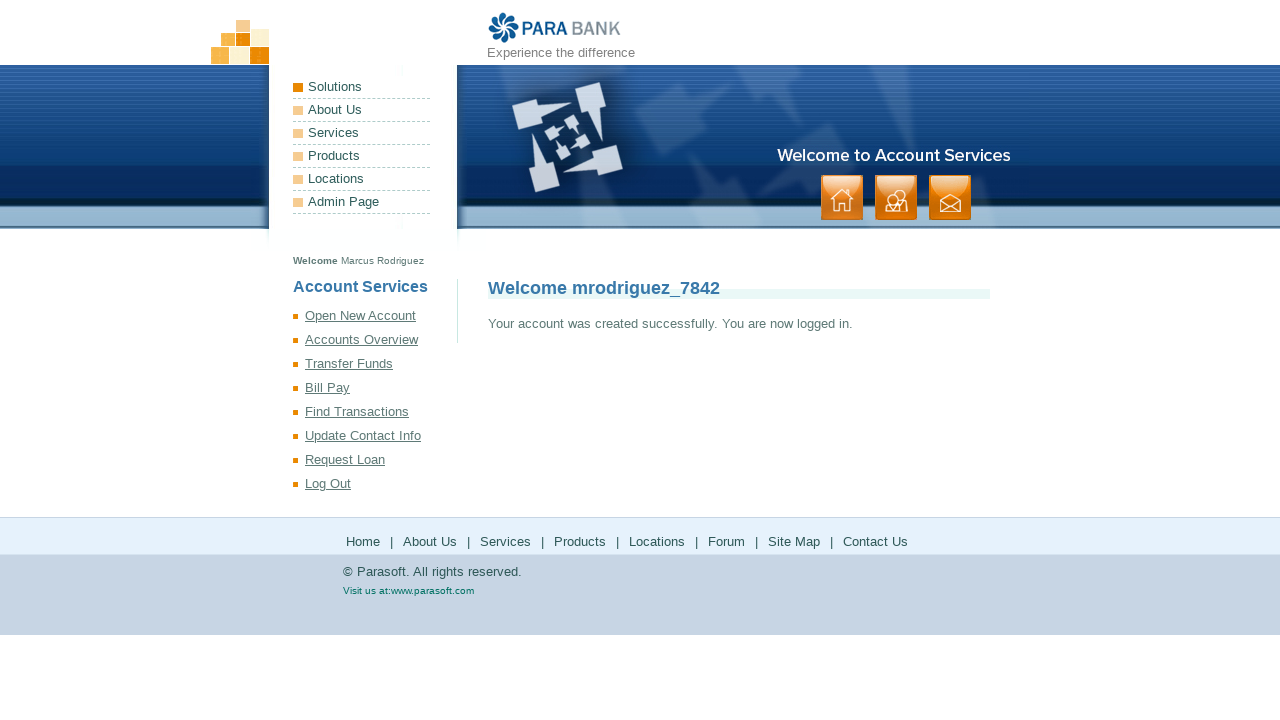

Located success message element
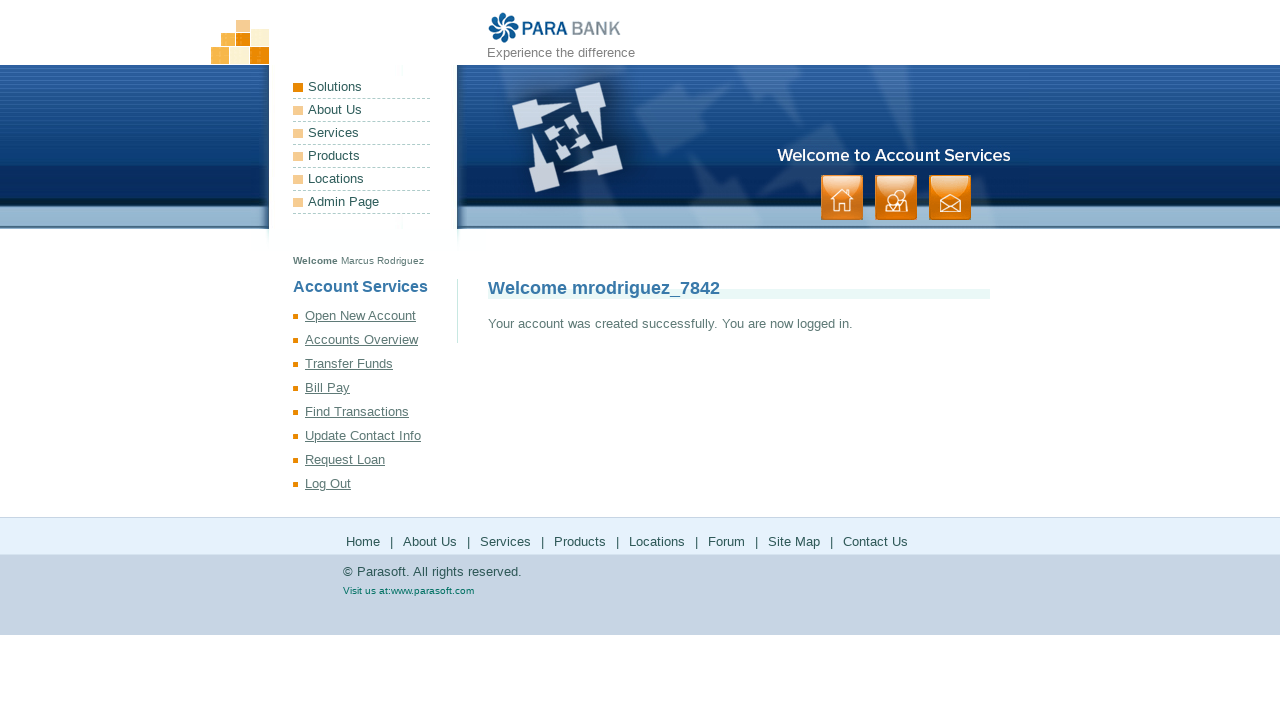

Verified successful registration message: 'Your account was created successfully'
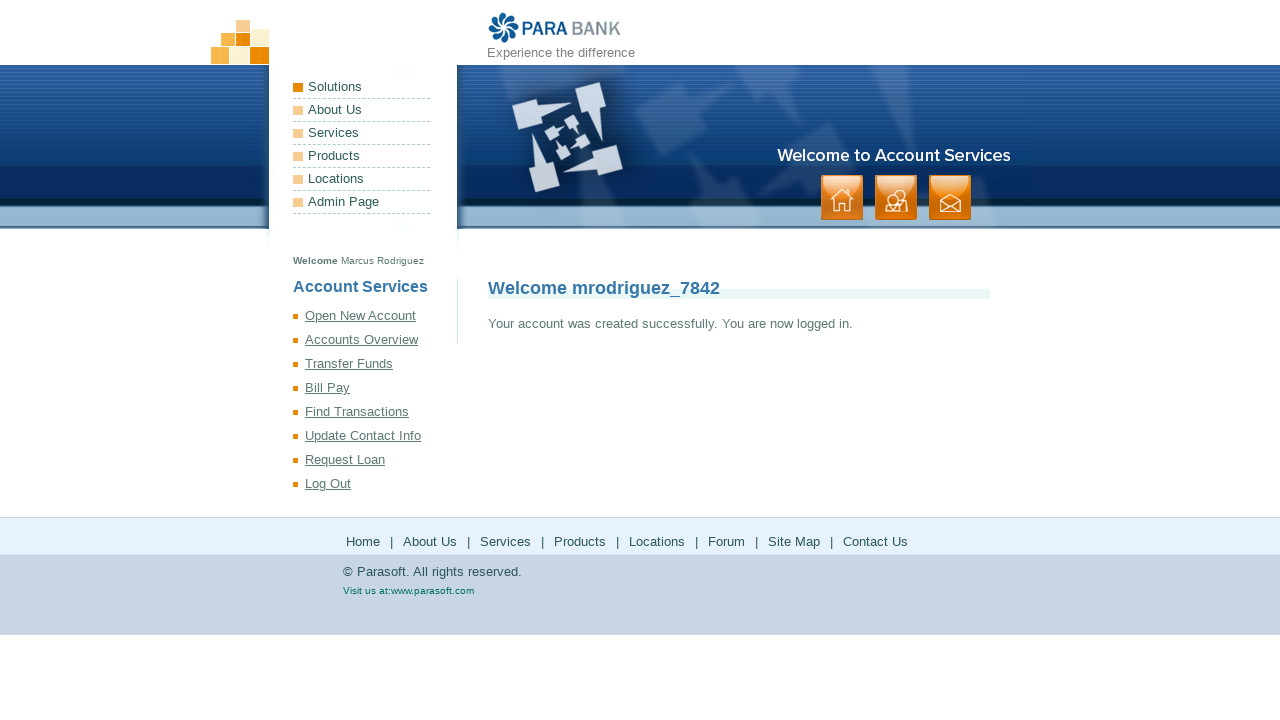

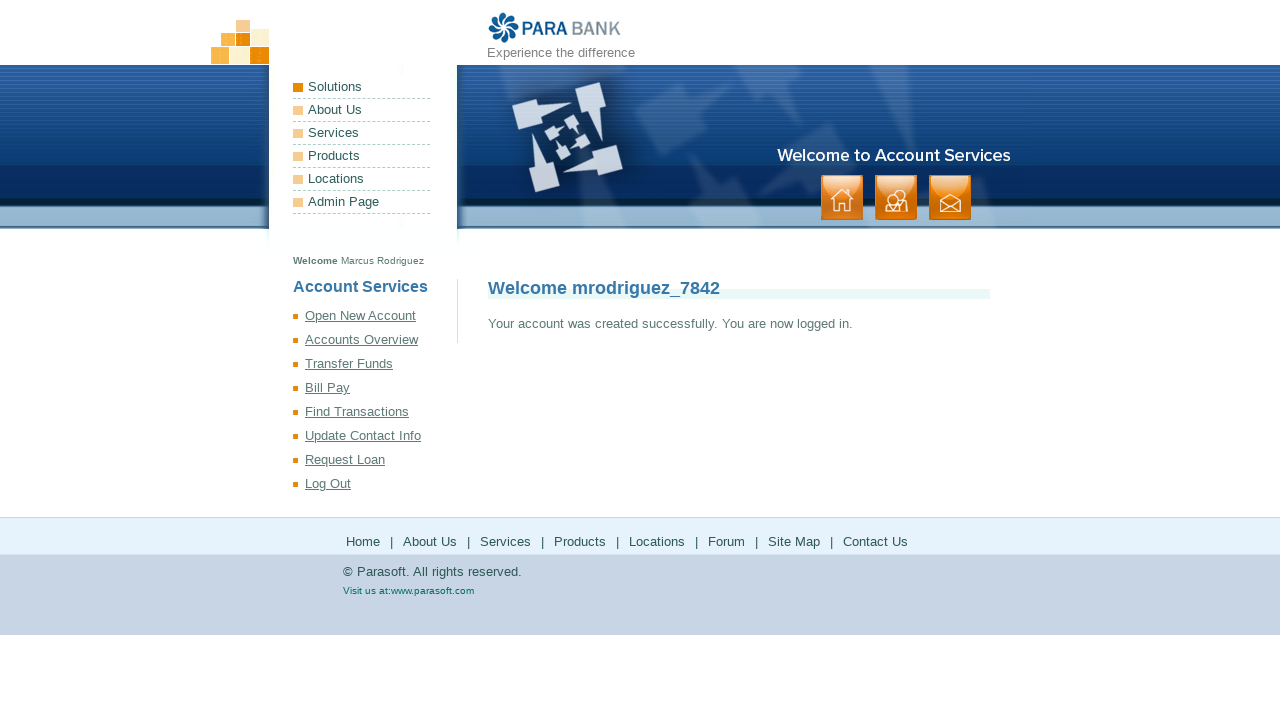